Tests that clicking Clear completed removes completed items from the list

Starting URL: https://demo.playwright.dev/todomvc

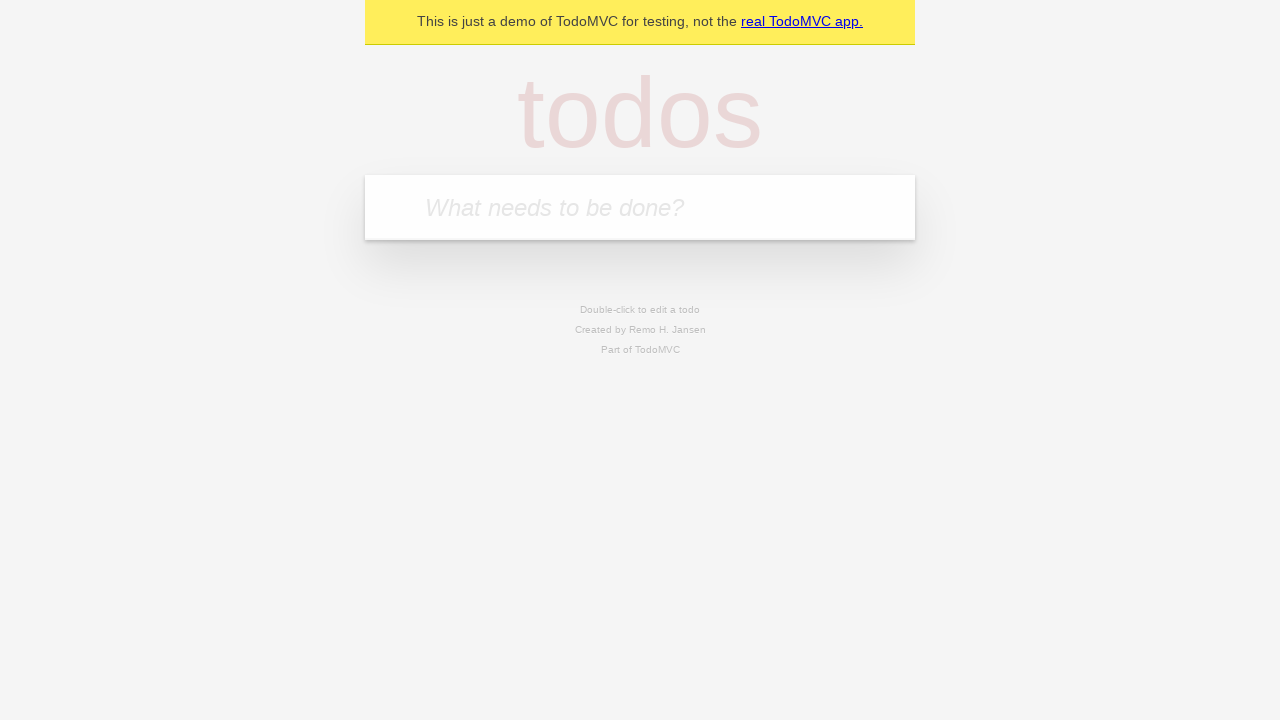

Filled first todo input with 'buy some cheese' on .new-todo
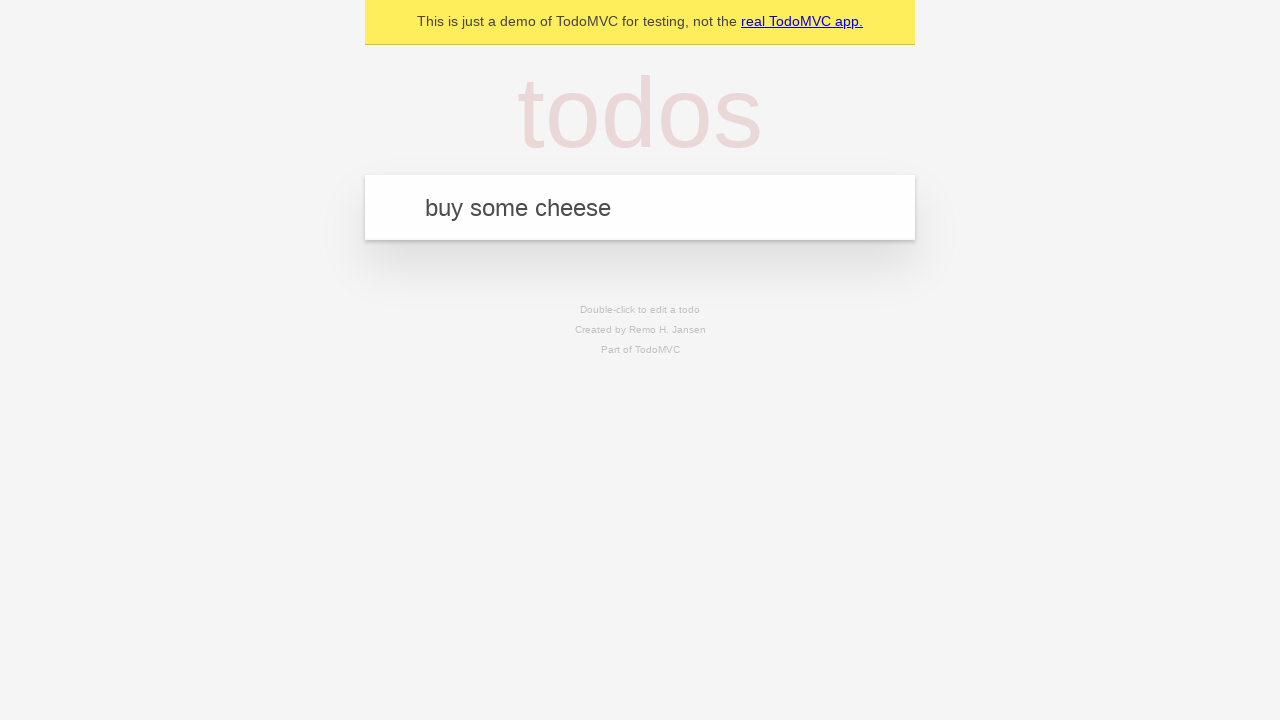

Pressed Enter to add first todo on .new-todo
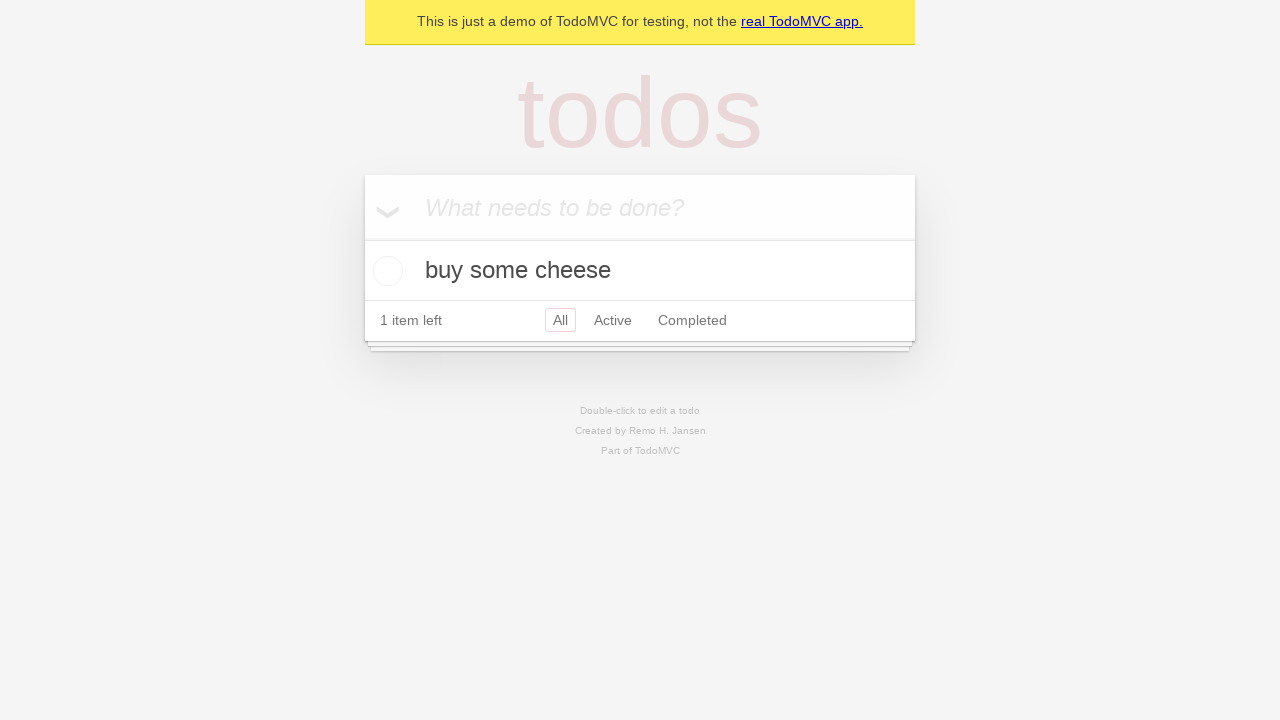

Filled second todo input with 'feed the cat' on .new-todo
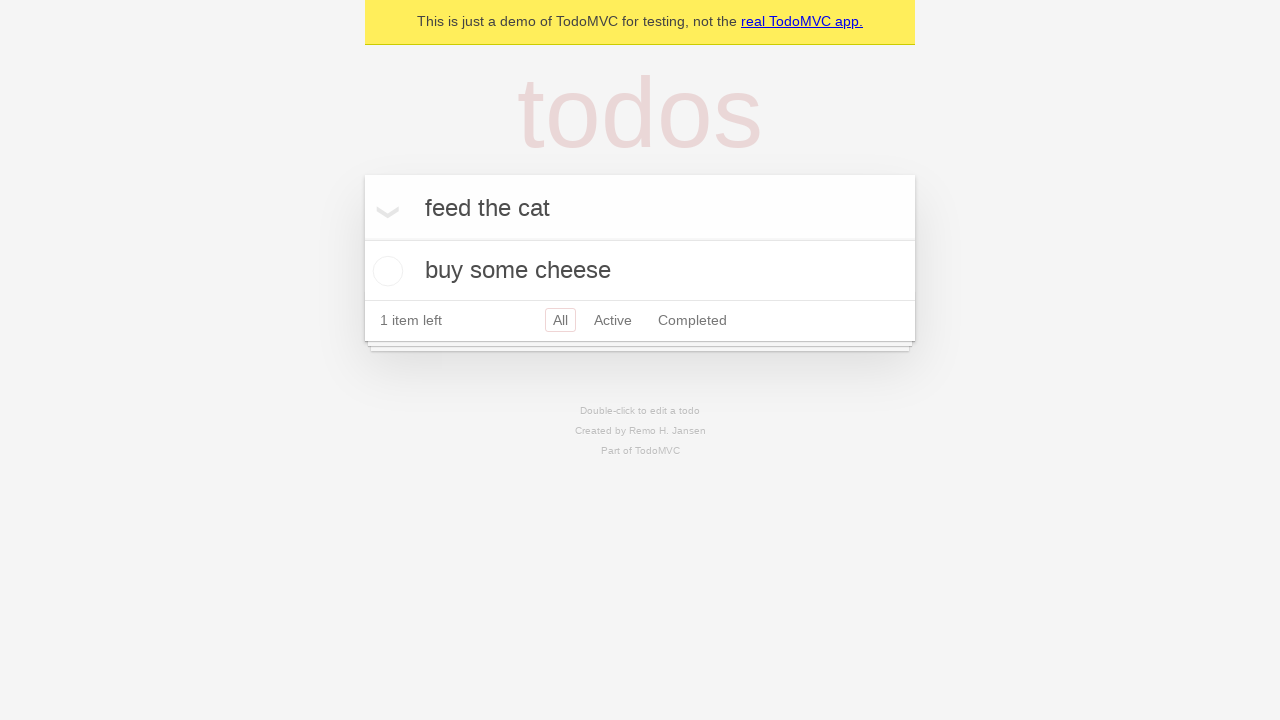

Pressed Enter to add second todo on .new-todo
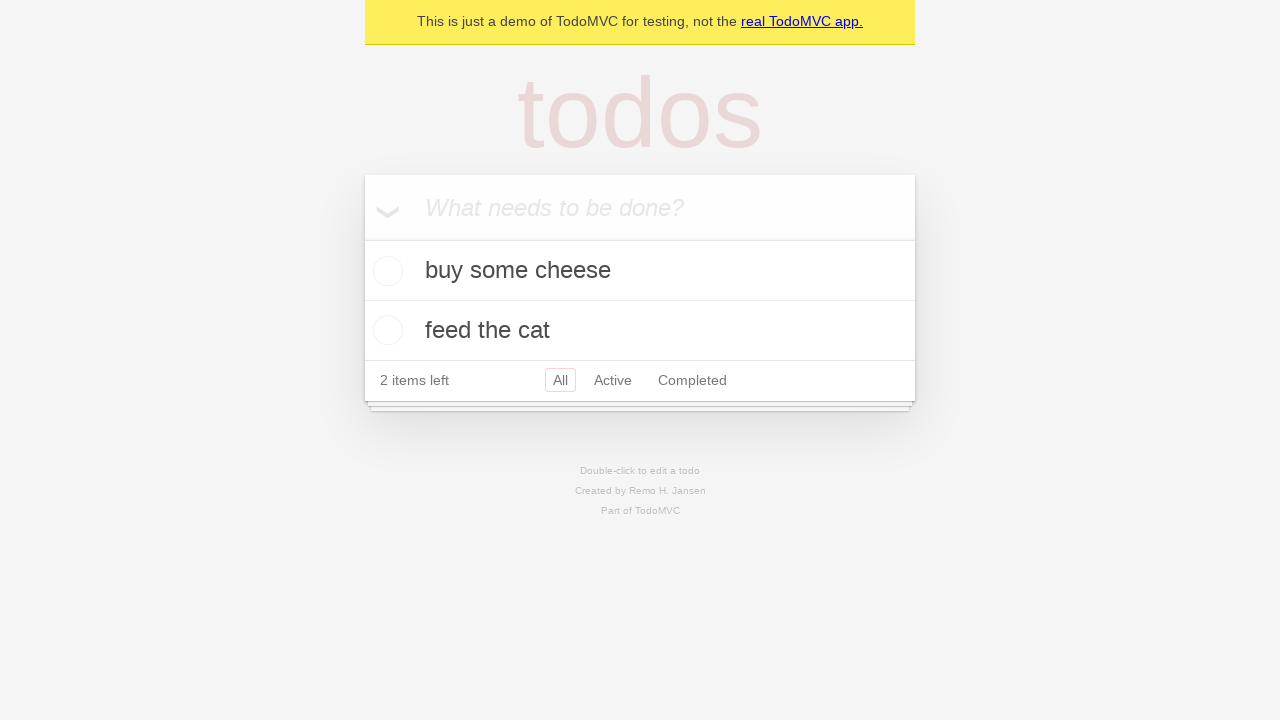

Filled third todo input with 'book a doctors appointment' on .new-todo
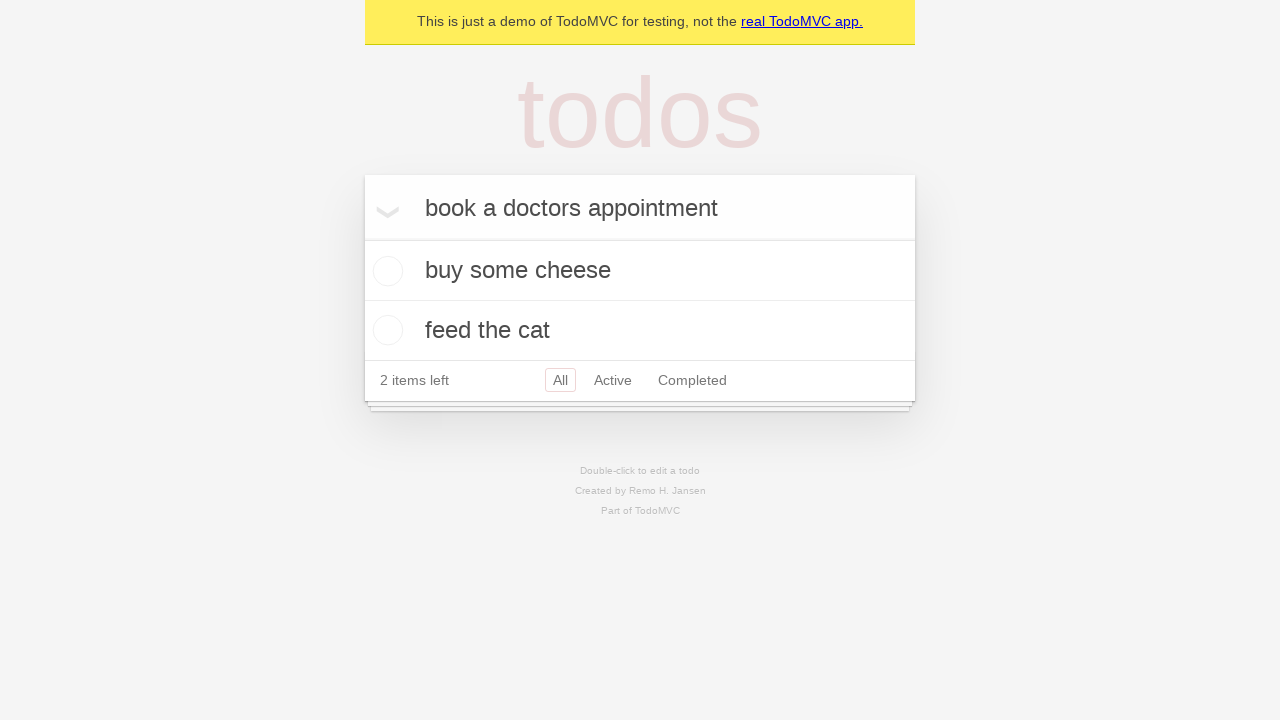

Pressed Enter to add third todo on .new-todo
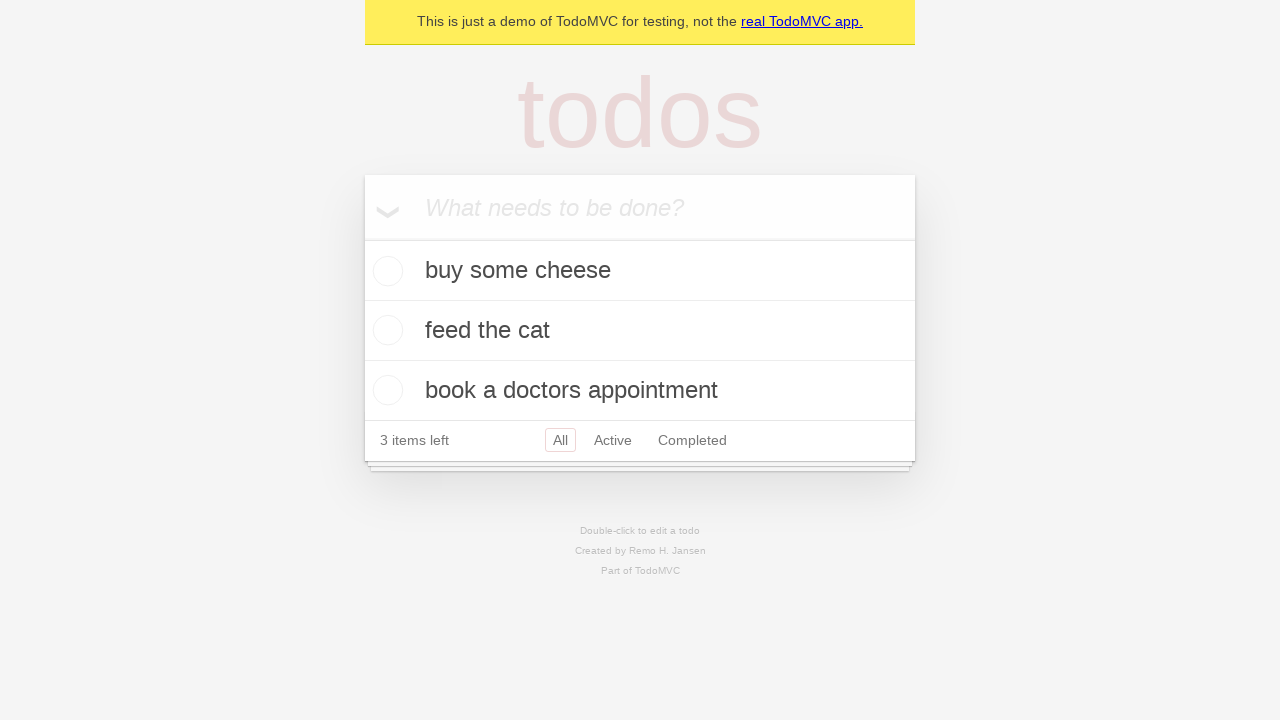

Waited for all three todo items to appear in the list
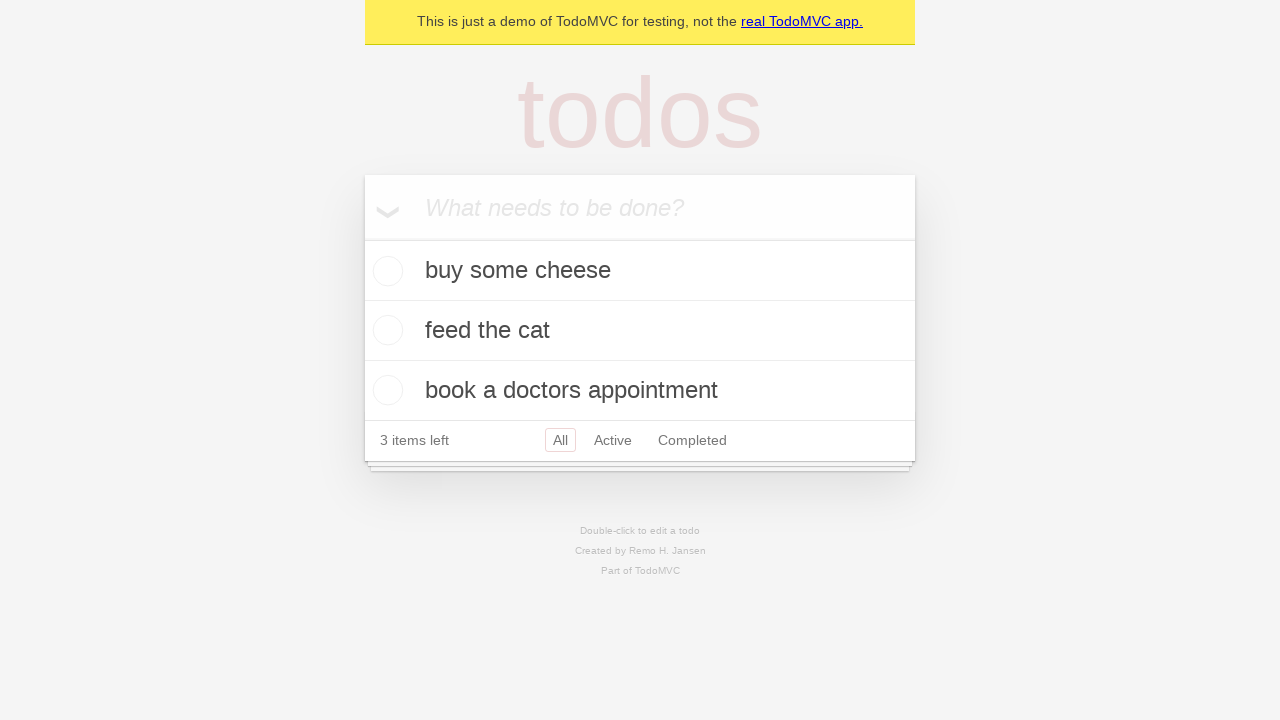

Checked the second todo item as completed at (385, 330) on .todo-list li >> nth=1 >> .toggle
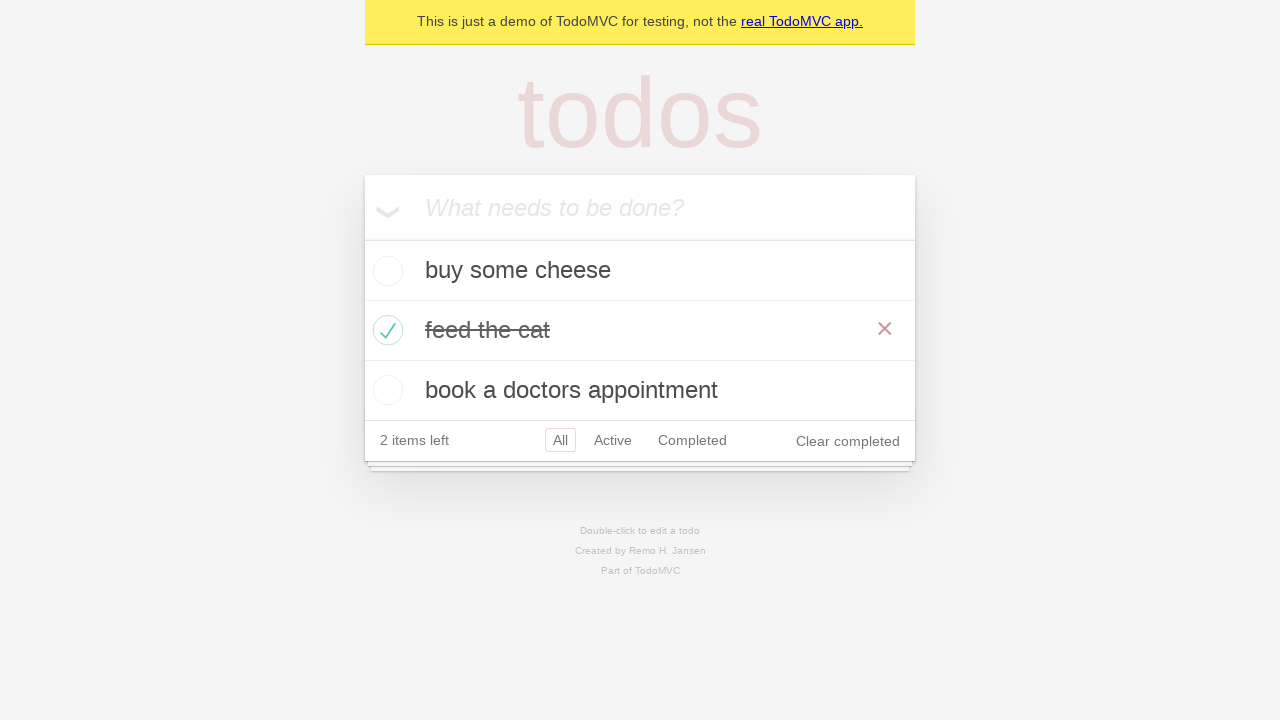

Clicked 'Clear completed' button to remove completed items at (848, 441) on .clear-completed
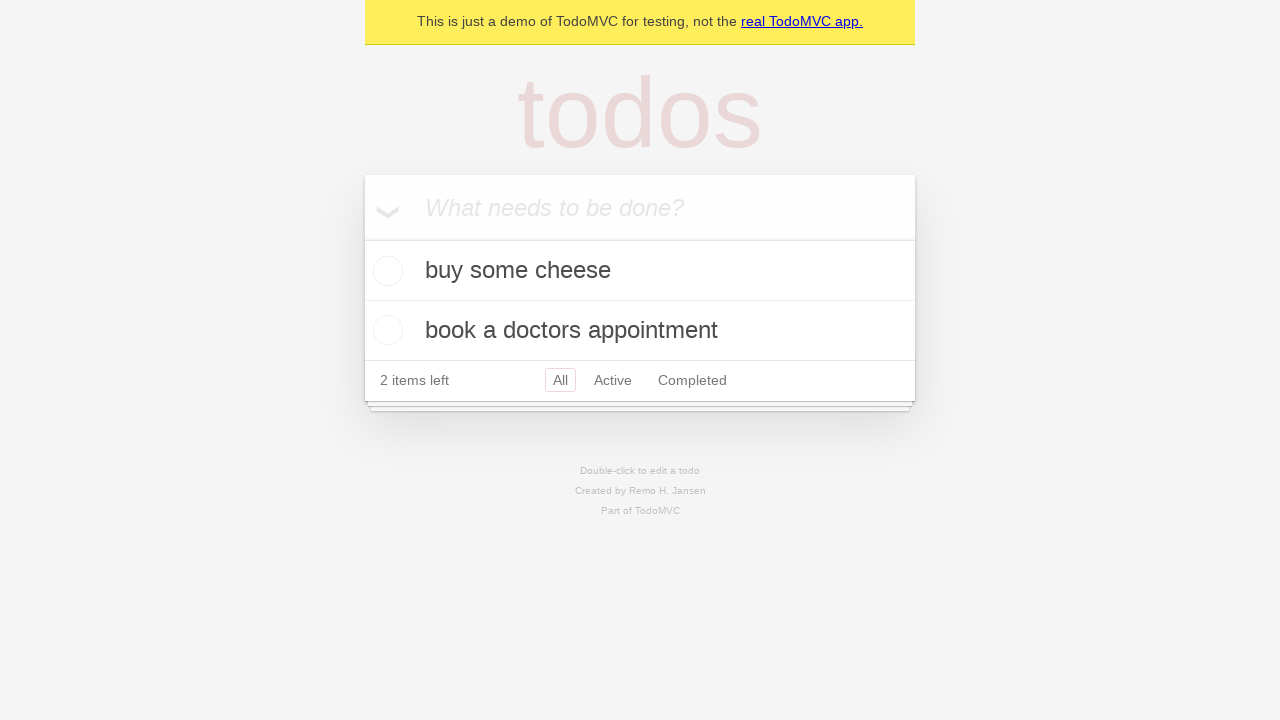

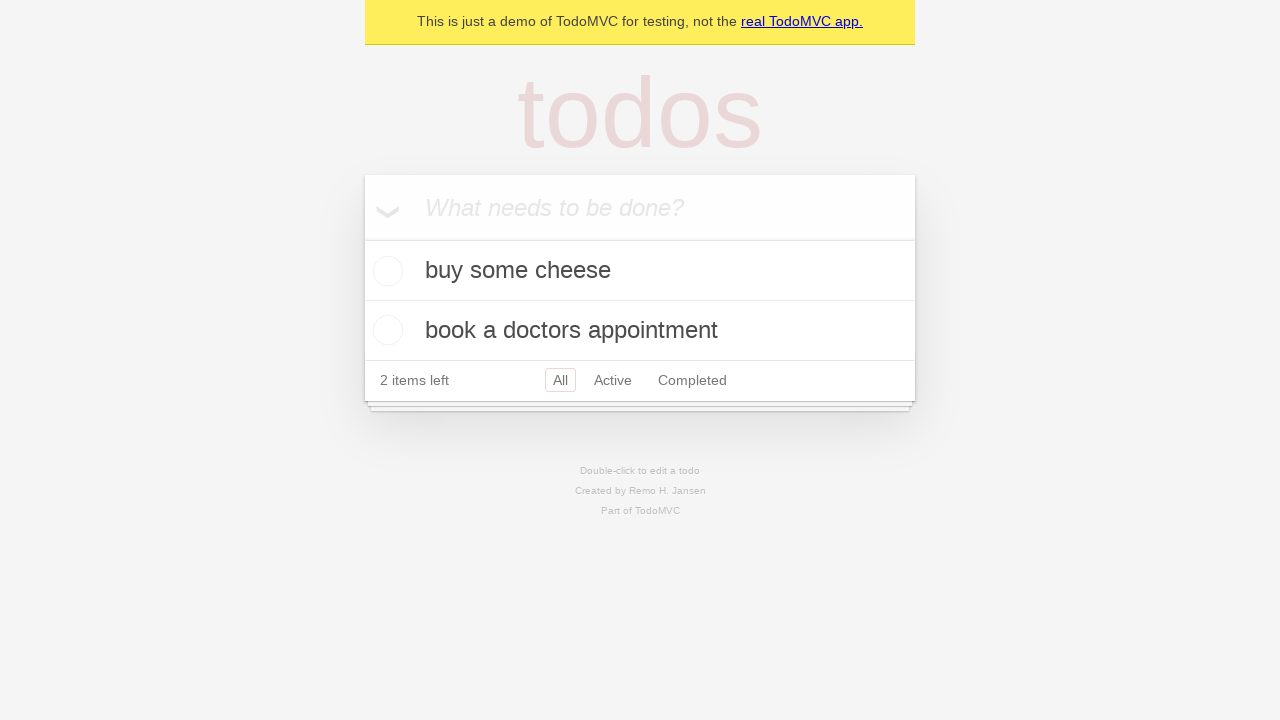